Searches for an individual profile on the NFA BASIC website by navigating to the search page, clicking the Individual tab, entering first and last name, submitting the search form, and waiting for results to load.

Starting URL: https://www.nfa.futures.org/BasicNet/#profile

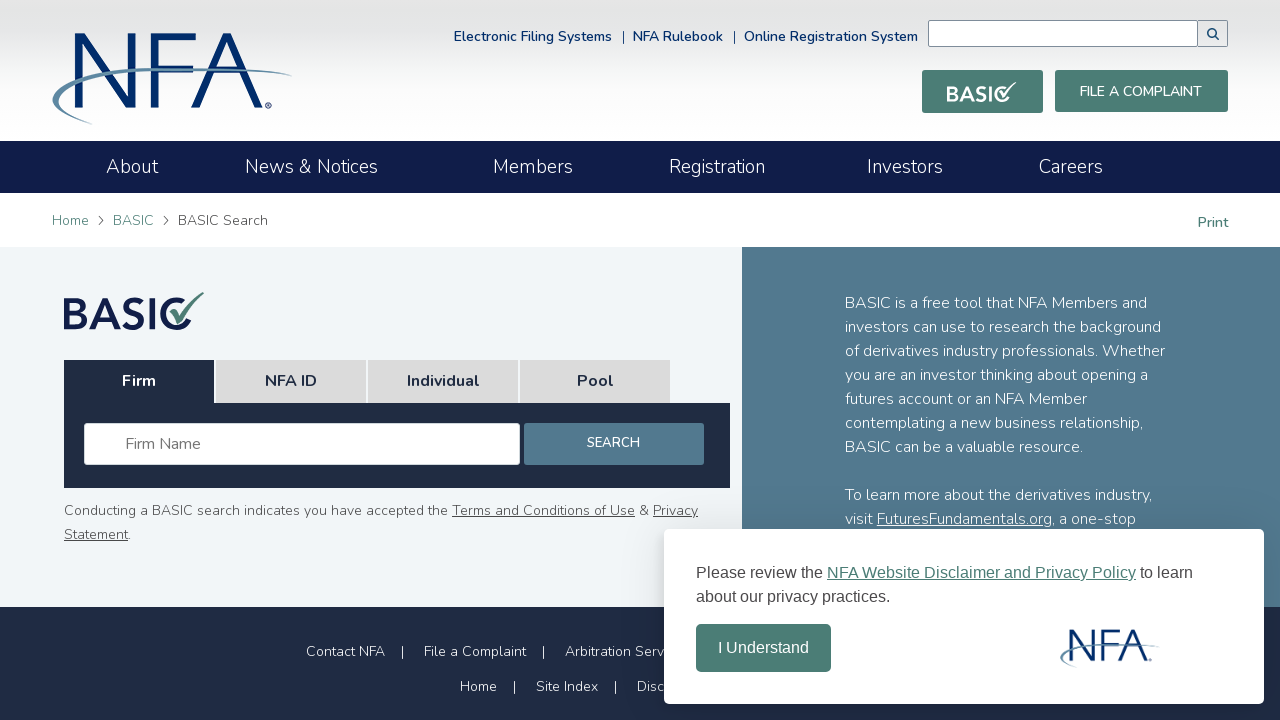

Waited for page to load
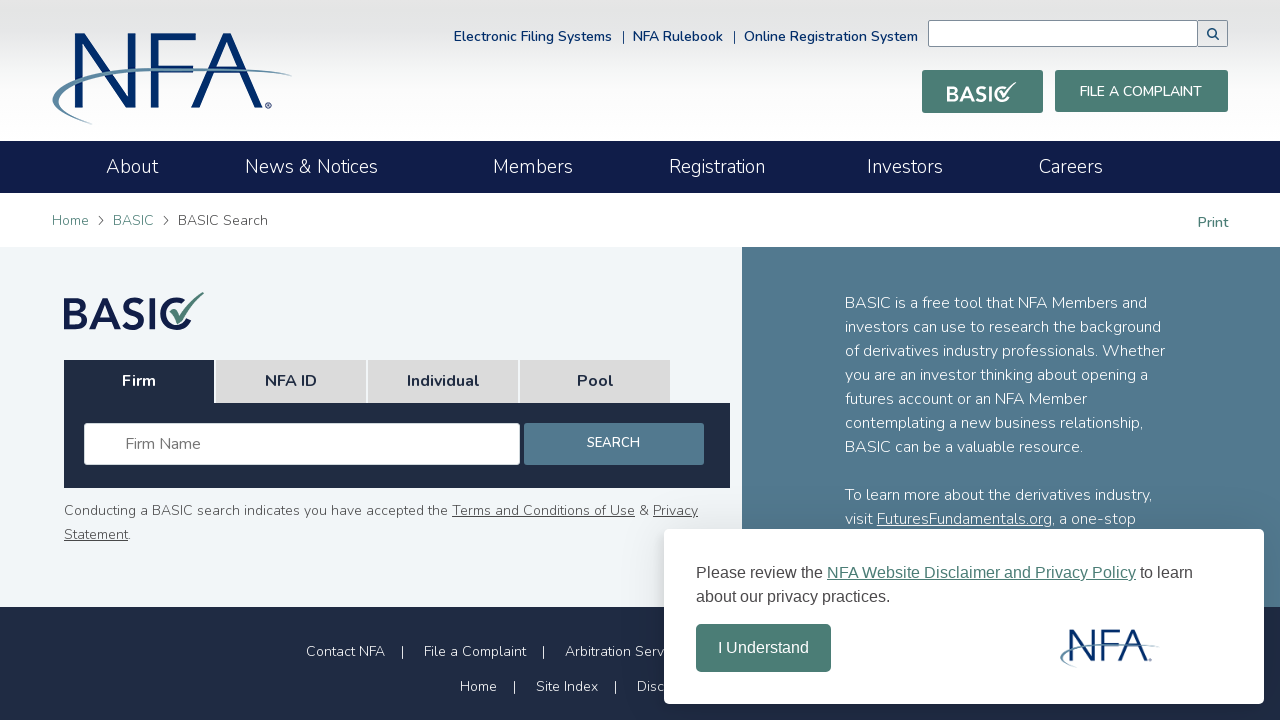

Individual tab became visible
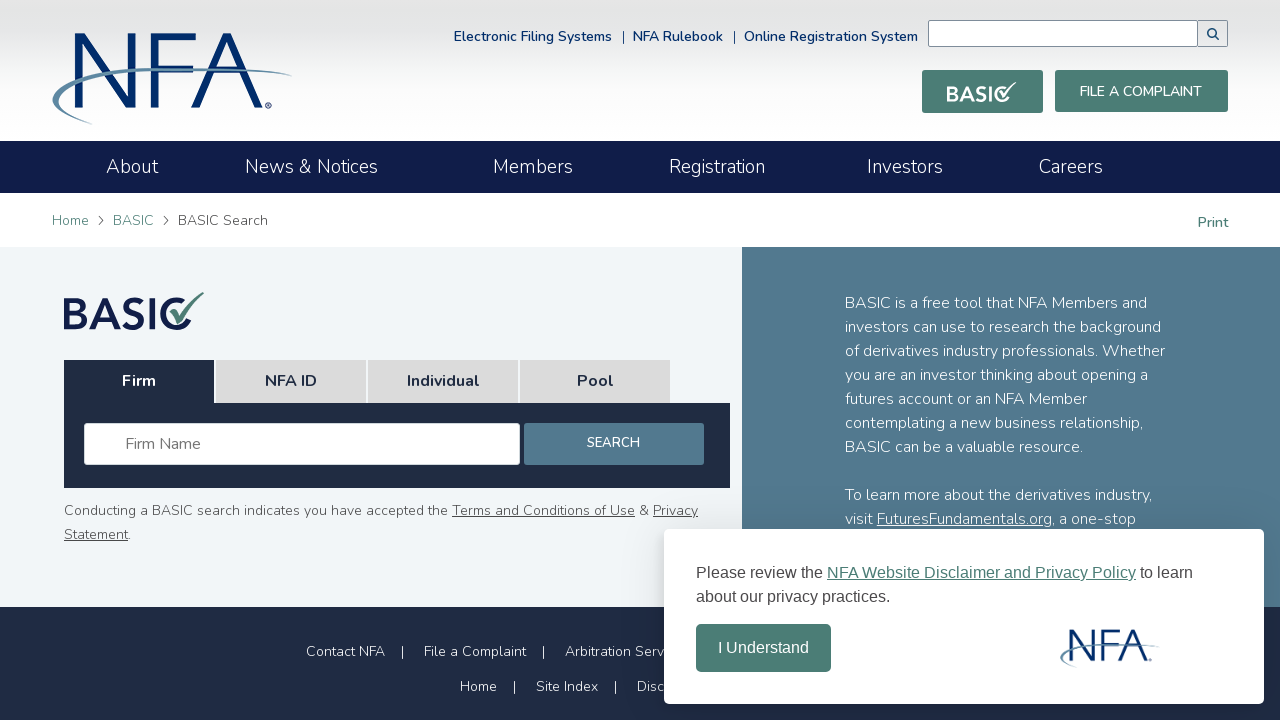

Clicked on Individual tab at (443, 382) on xpath=//ul[@id='landing_search_tabs']//a[contains(text(), 'Individual')]
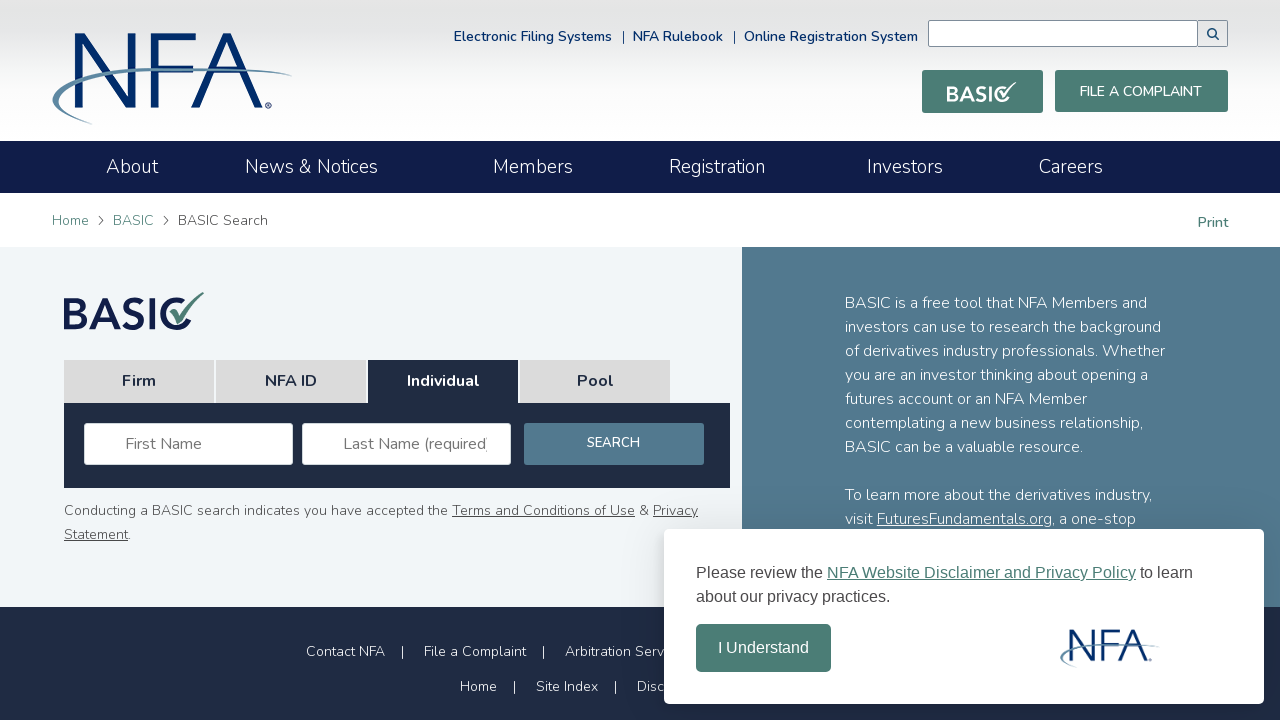

Waited for tab to activate
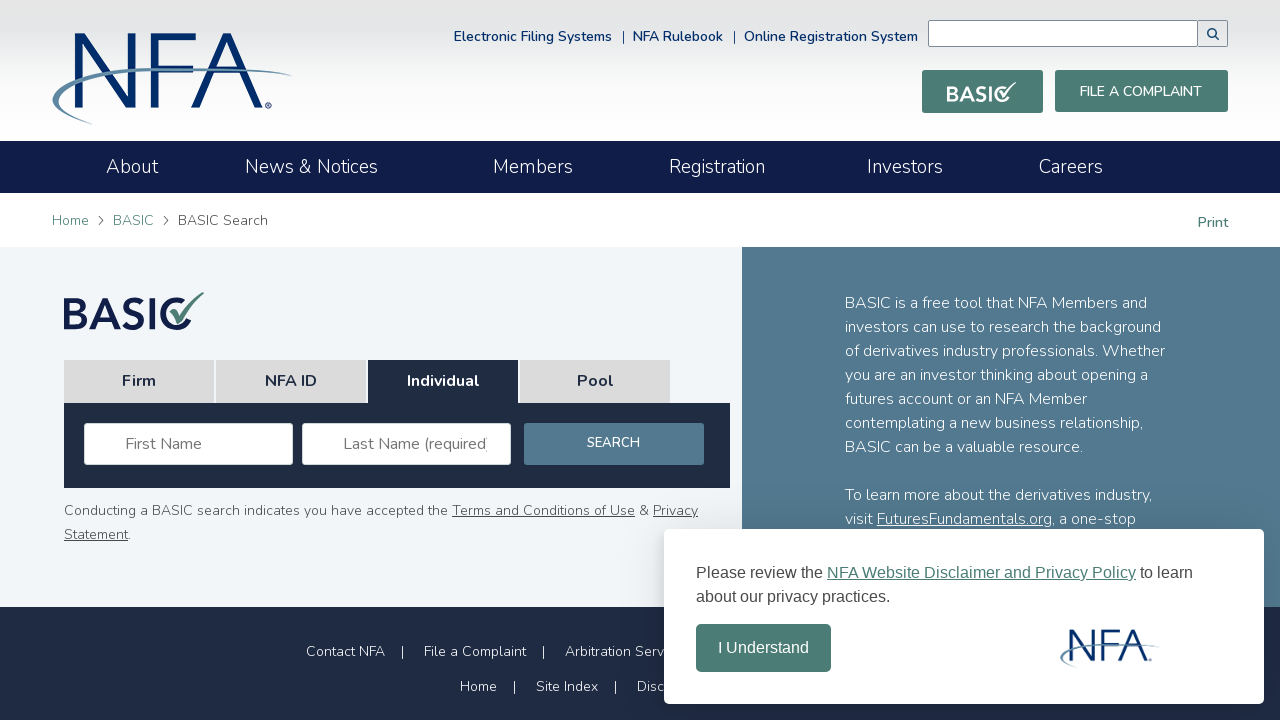

First name input field became visible
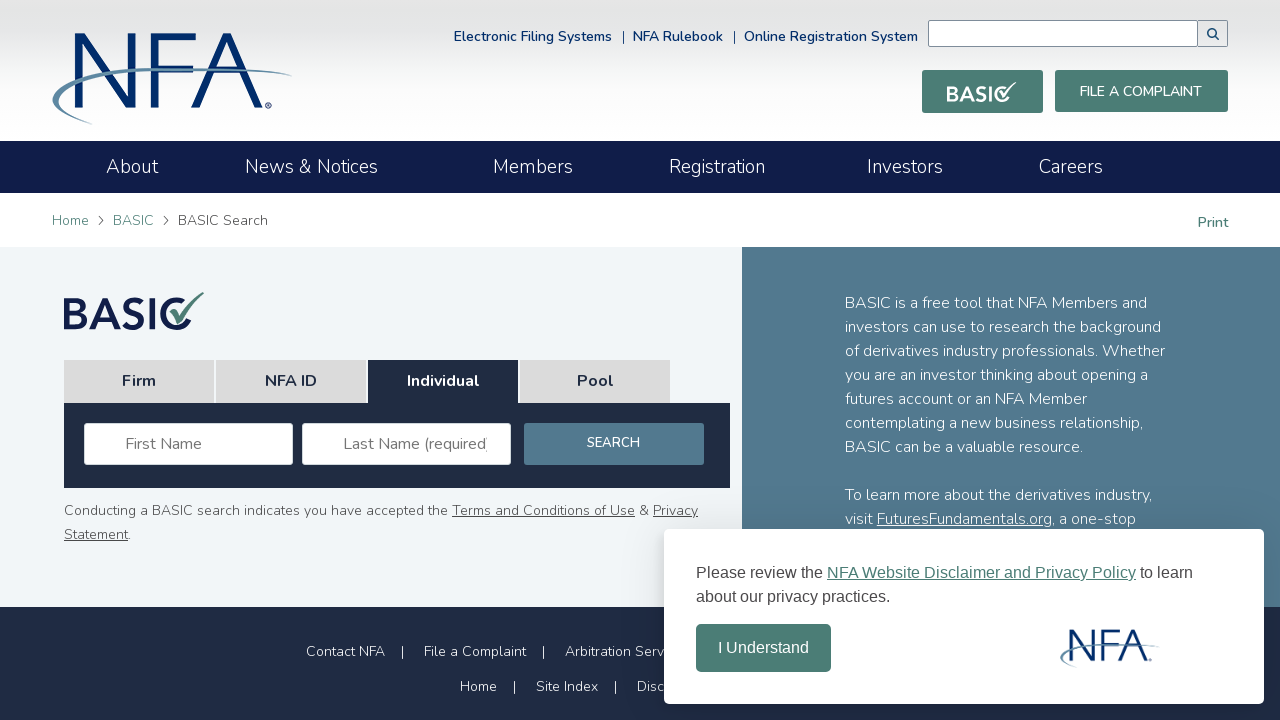

Entered first name 'Michael' on #fname_in_lsearch_tabs
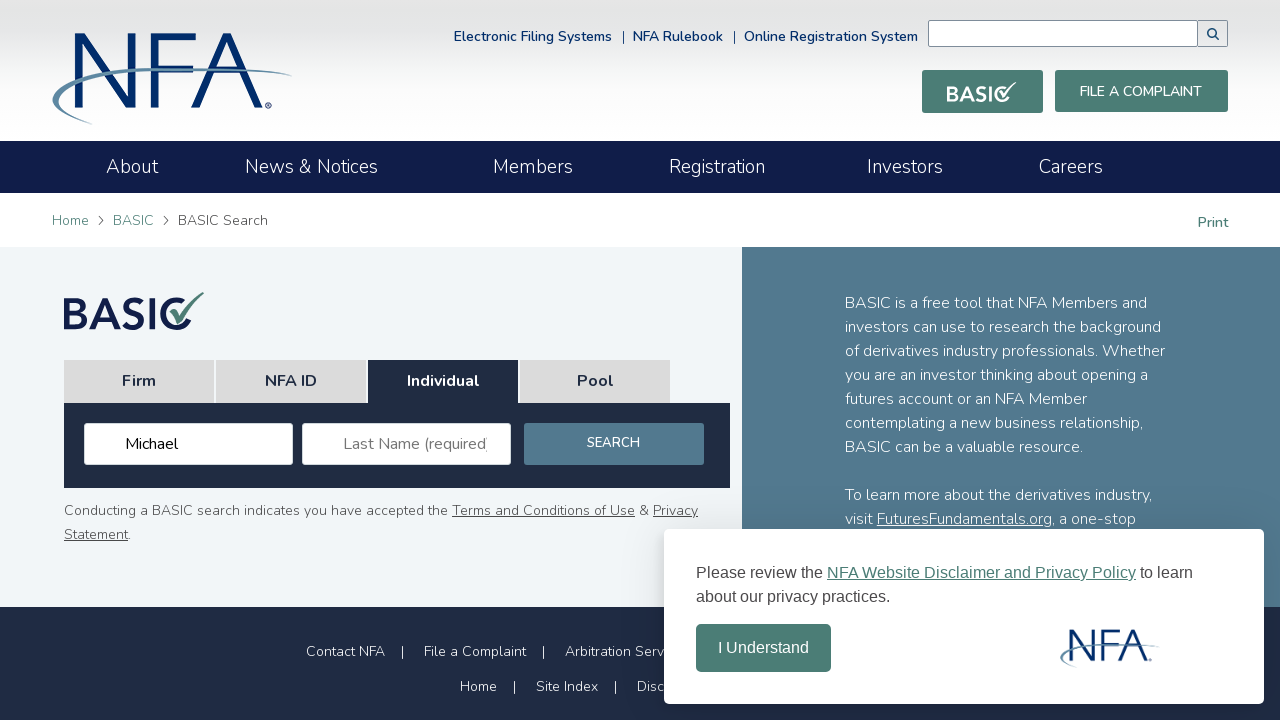

Last name input field became visible
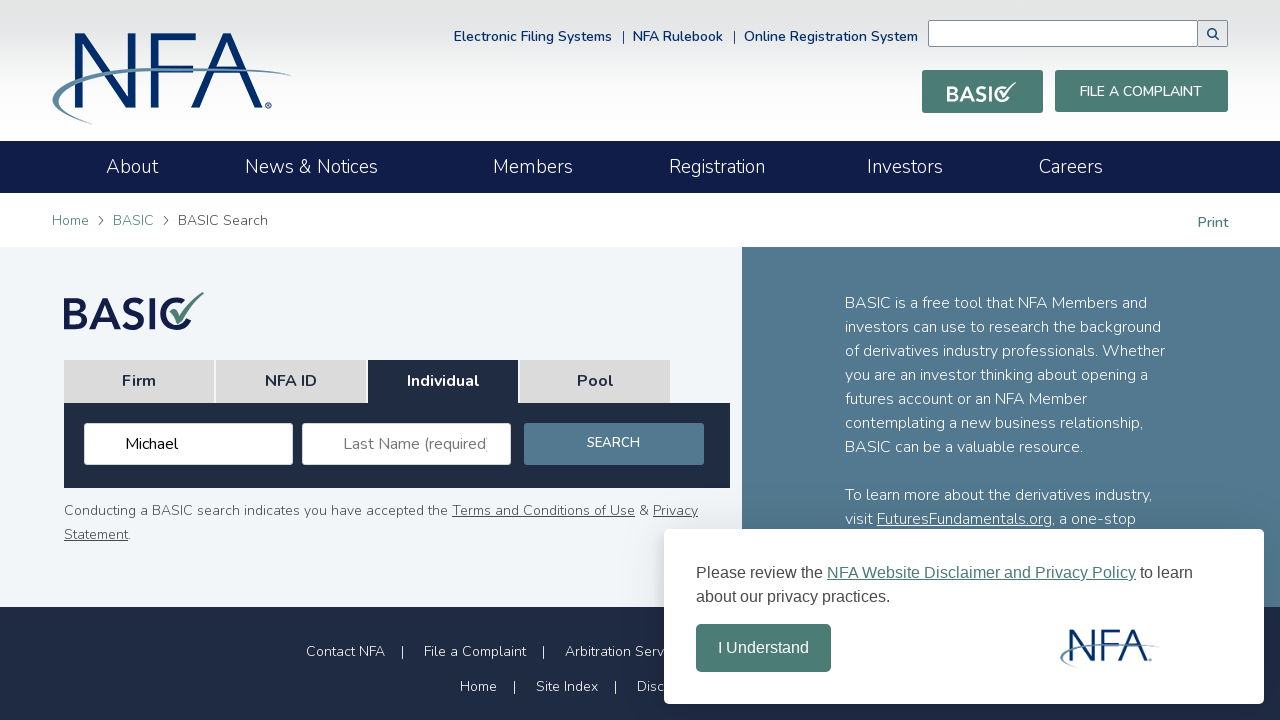

Entered last name 'Johnson' on xpath=//div[@id='individual']//input[@placeholder='Last Name (required)']
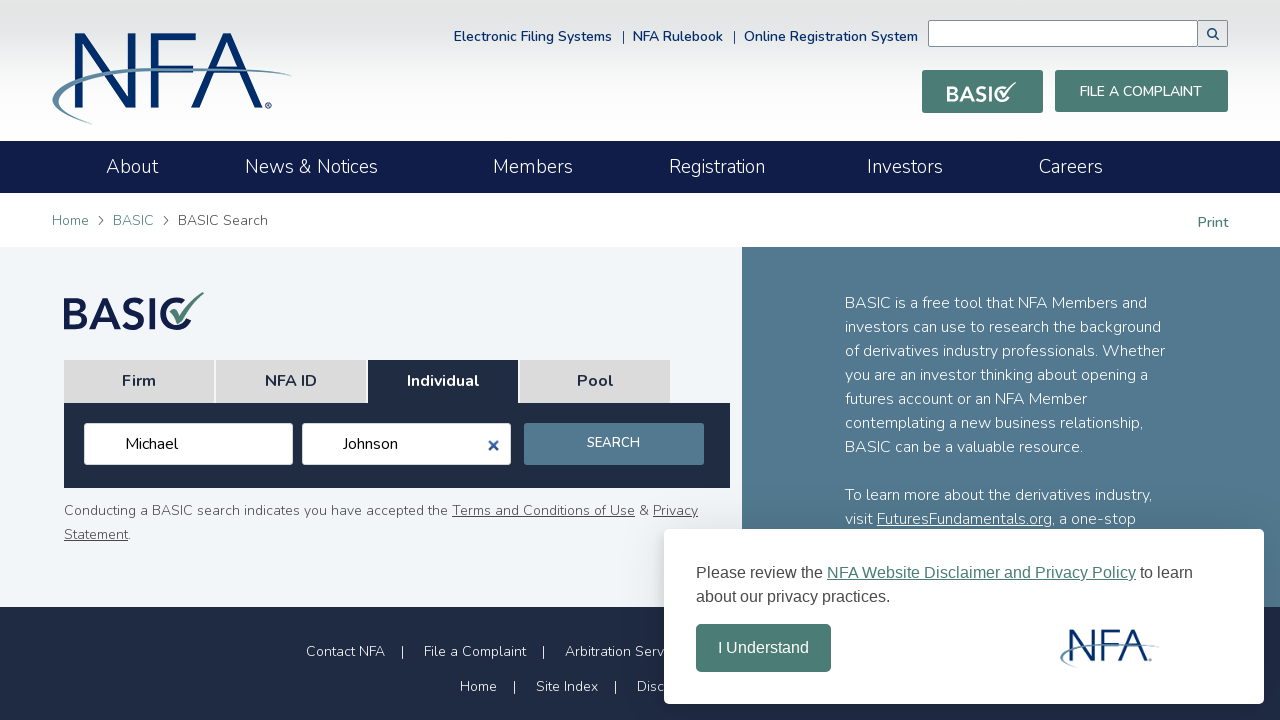

Search button became visible
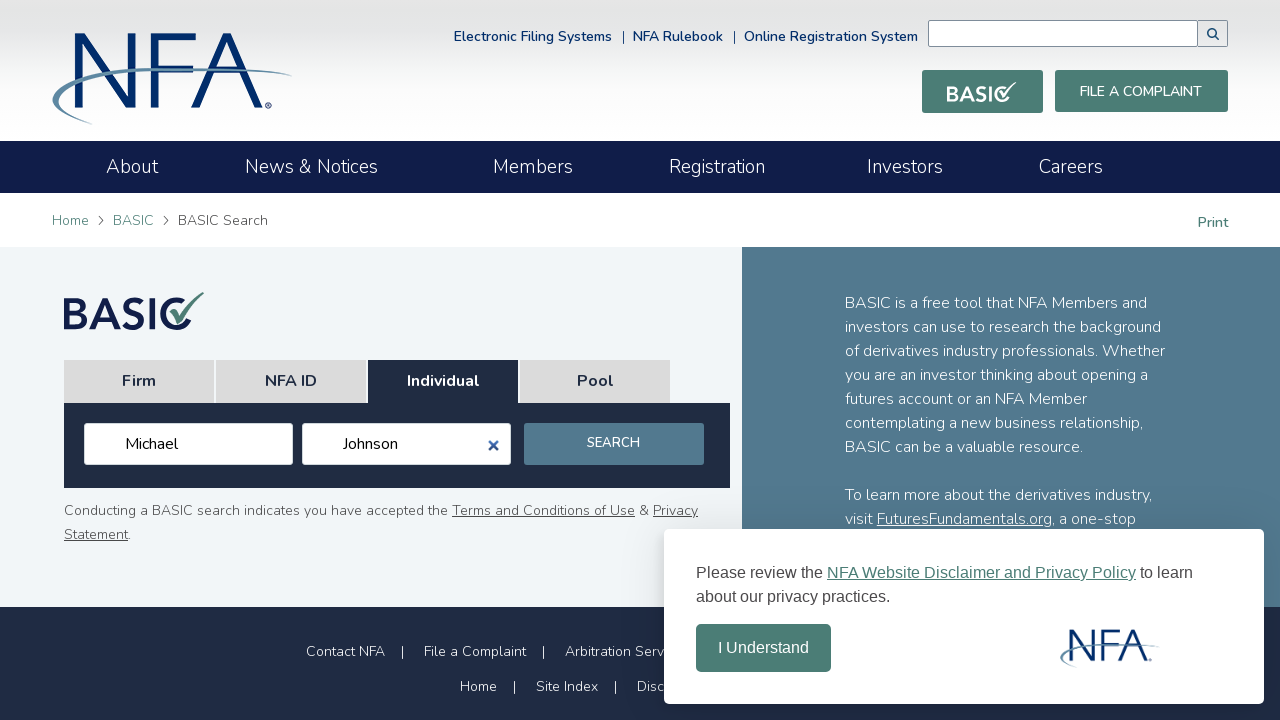

Clicked search button to submit form at (614, 444) on xpath=//div[@id='individual']//button[contains(text(), 'Search')]
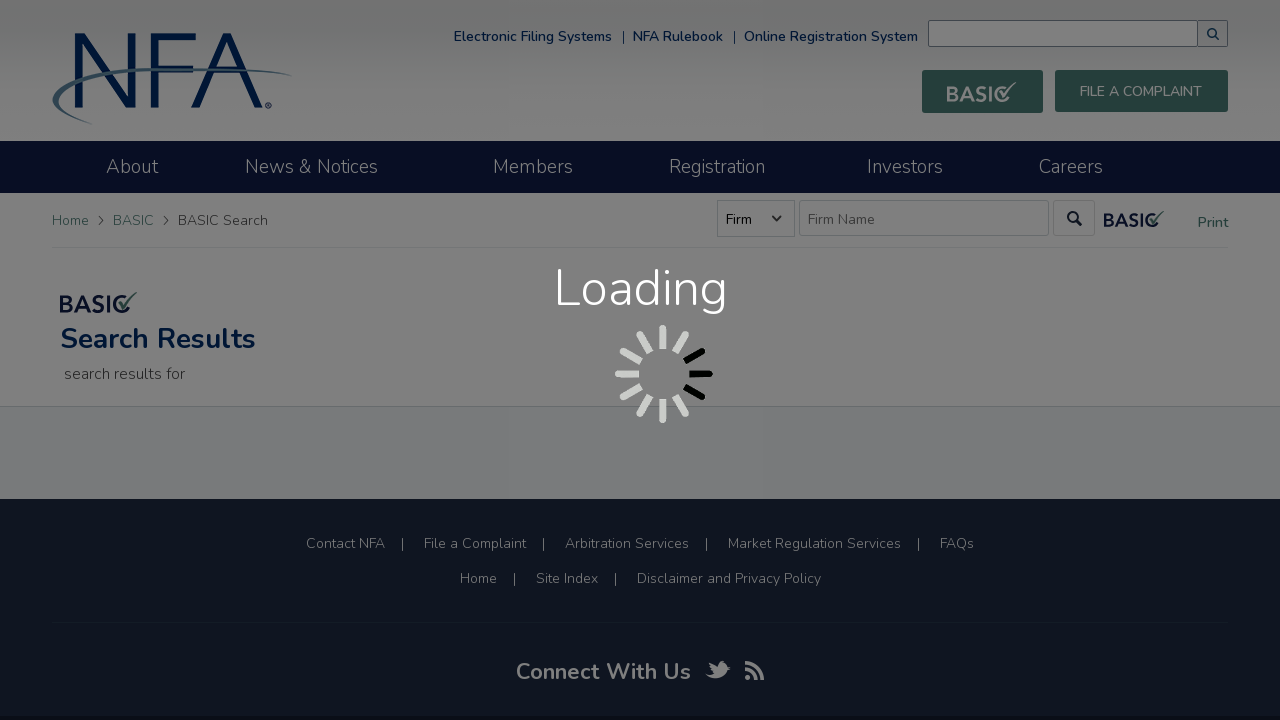

Waited for search results to load
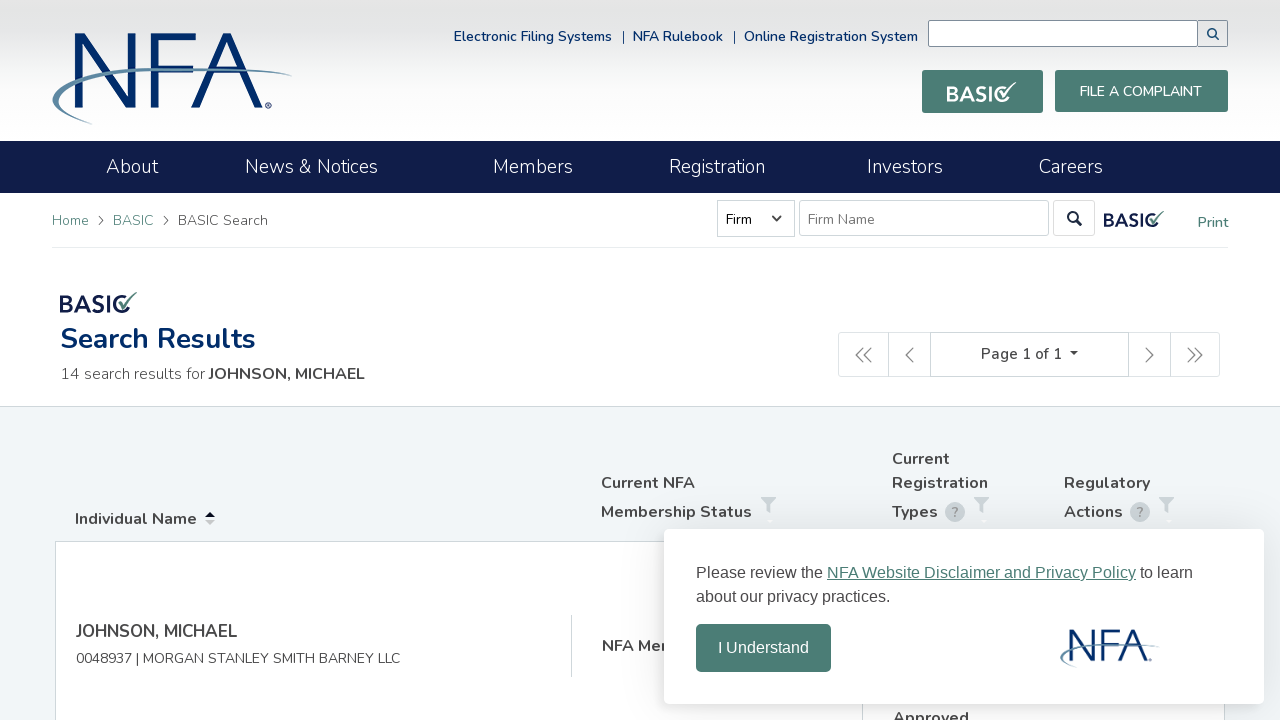

Search results table loaded successfully
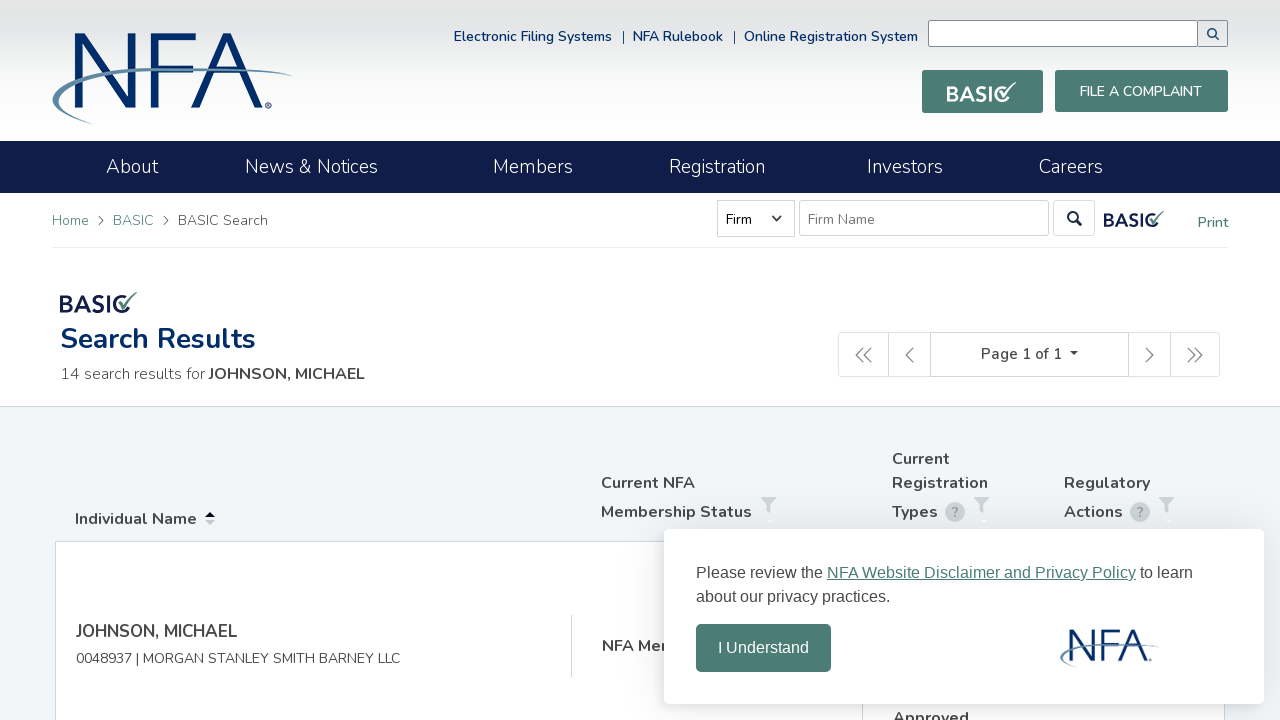

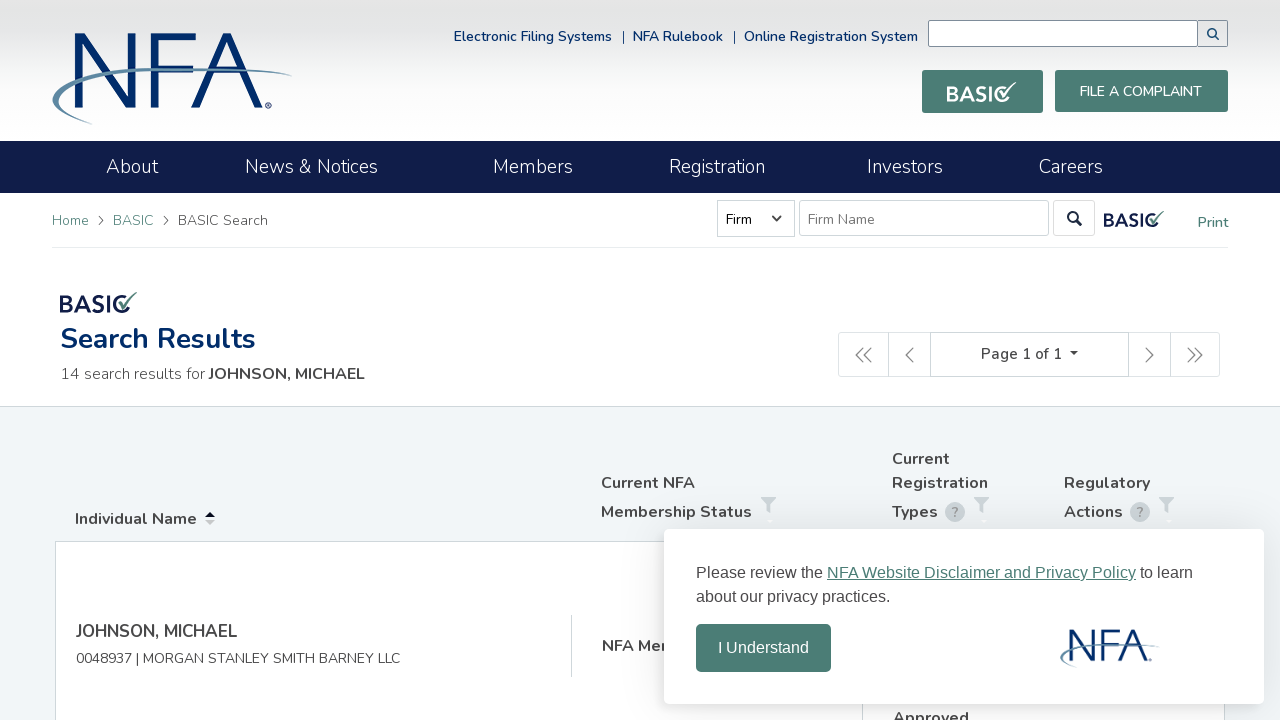